Navigates to the Iowa Mesh network map at a specific location and zoom level, then attempts to close a popup overlay if present.

Starting URL: https://meshmap.iowamesh.net/?lat=41.9953615365105&lng=267.2328359397183&zoom=9

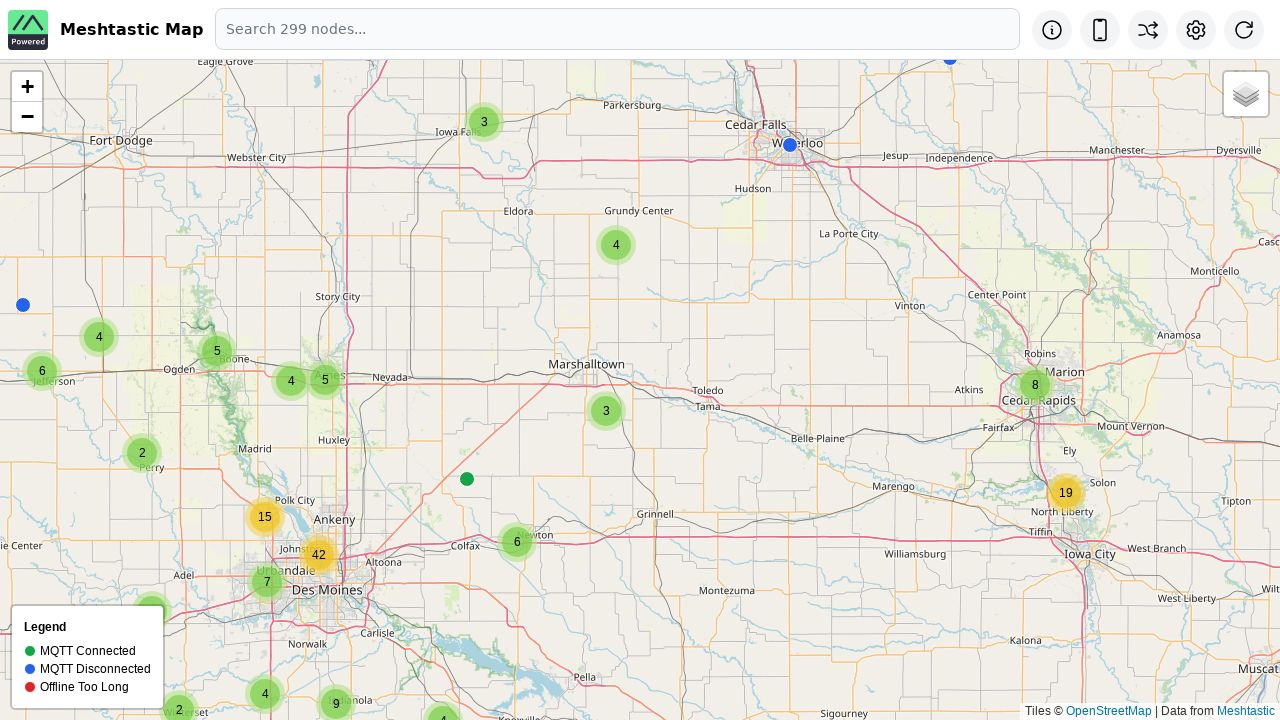

Navigated to Iowa Mesh network map at specified location (lat: 41.9953615365105, lng: 267.2328359397183, zoom: 9)
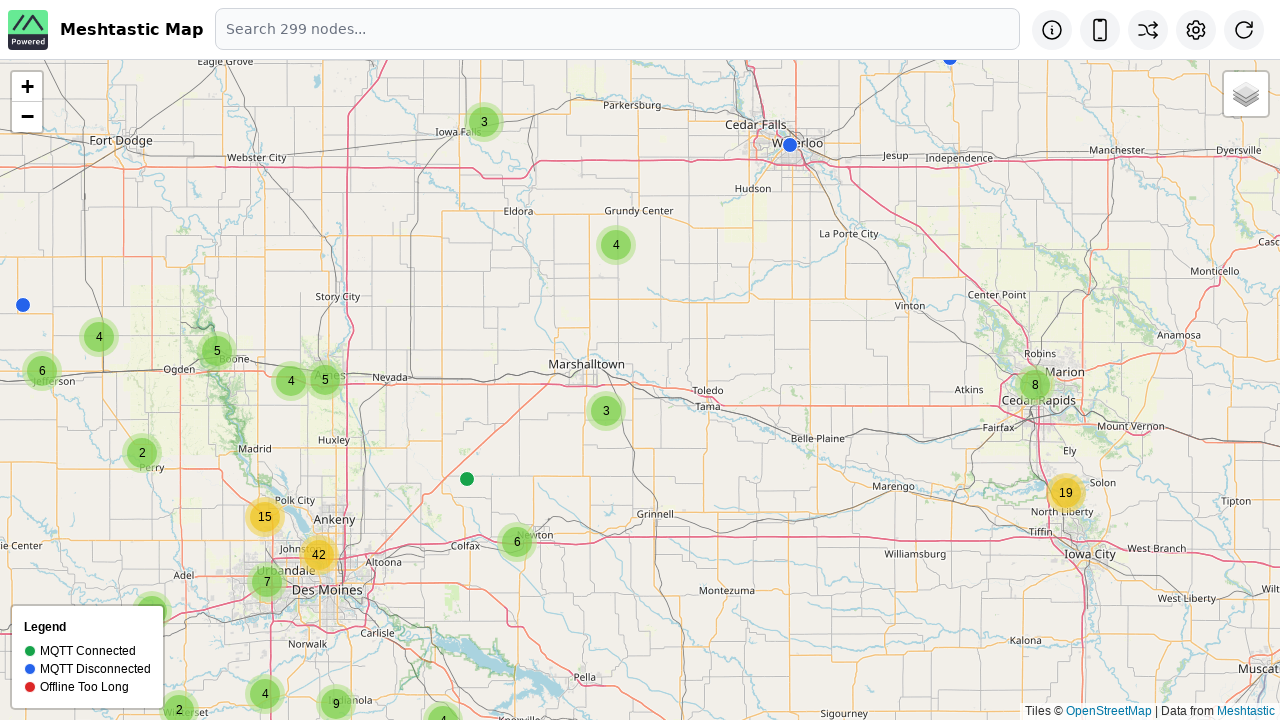

Page loaded completely (networkidle state reached)
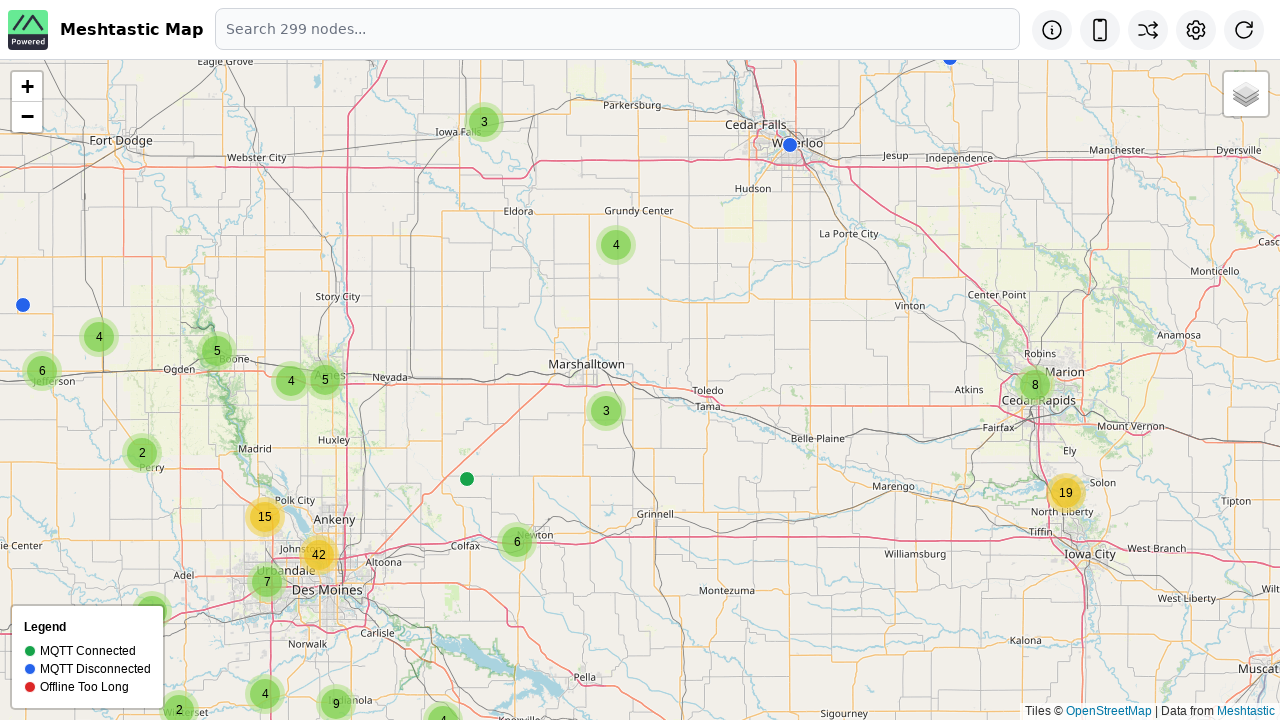

Popup close button not visible, skipping close action
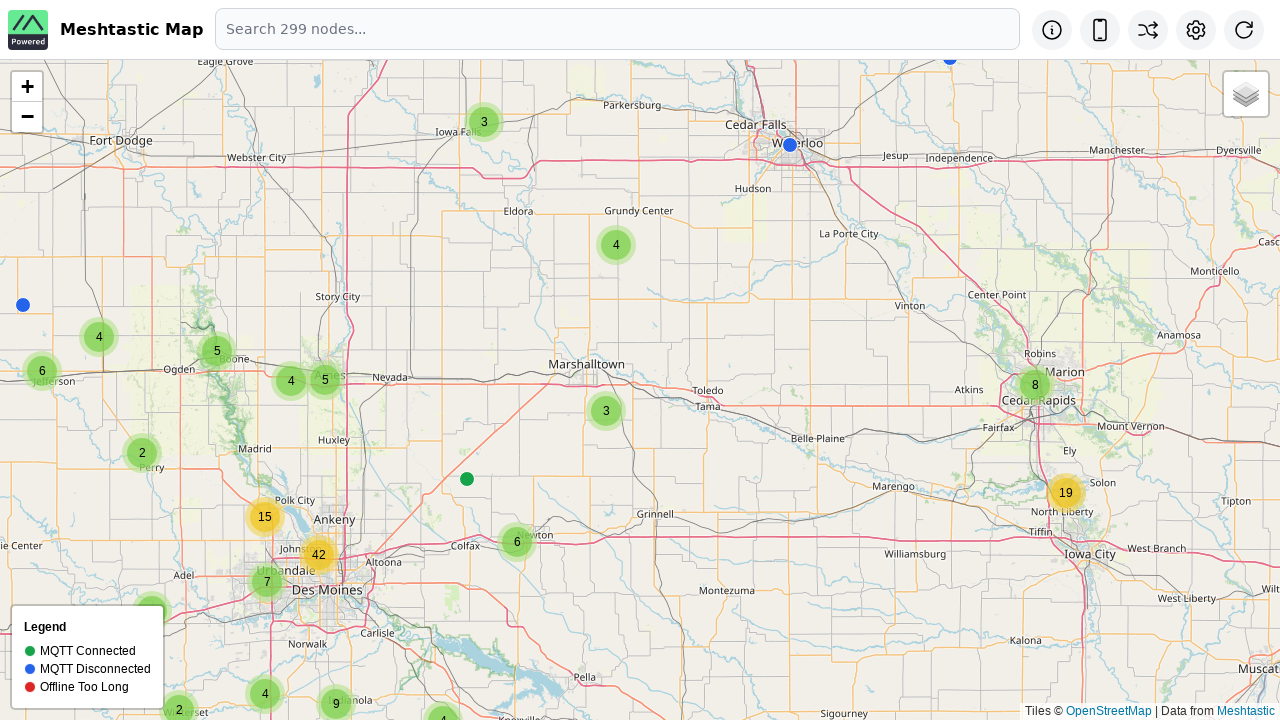

Waited 2 seconds for map to fully render
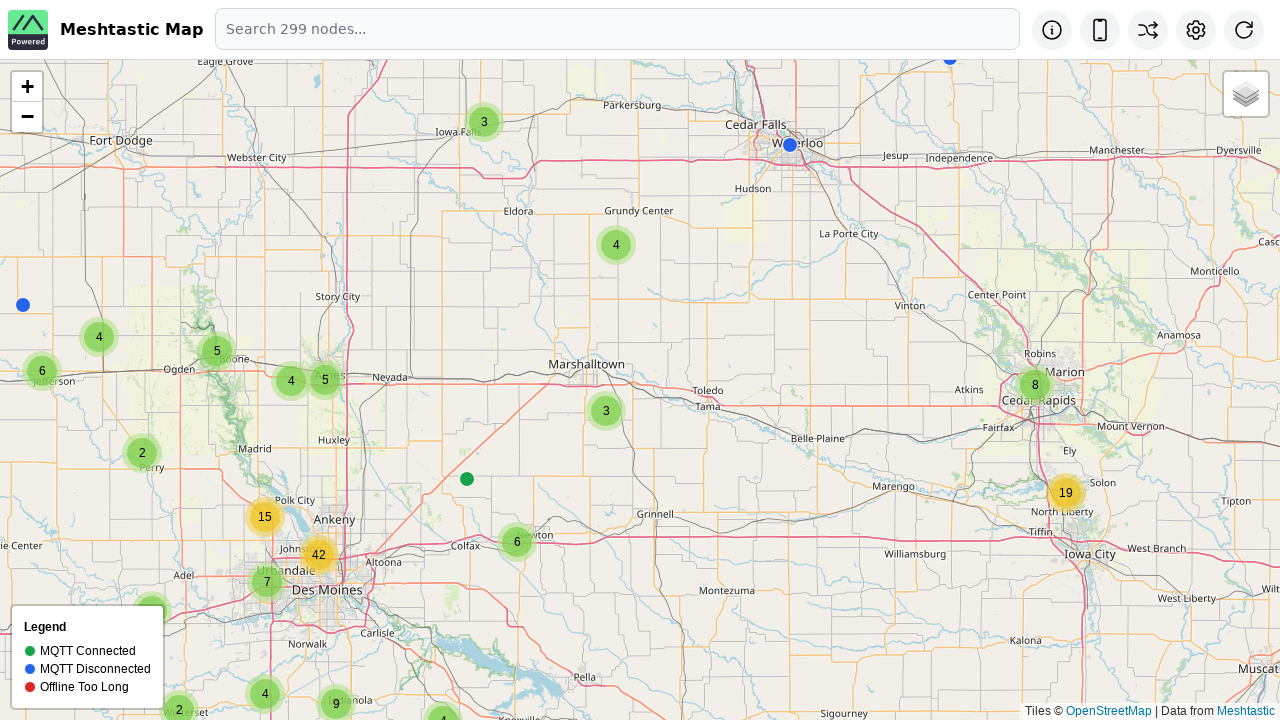

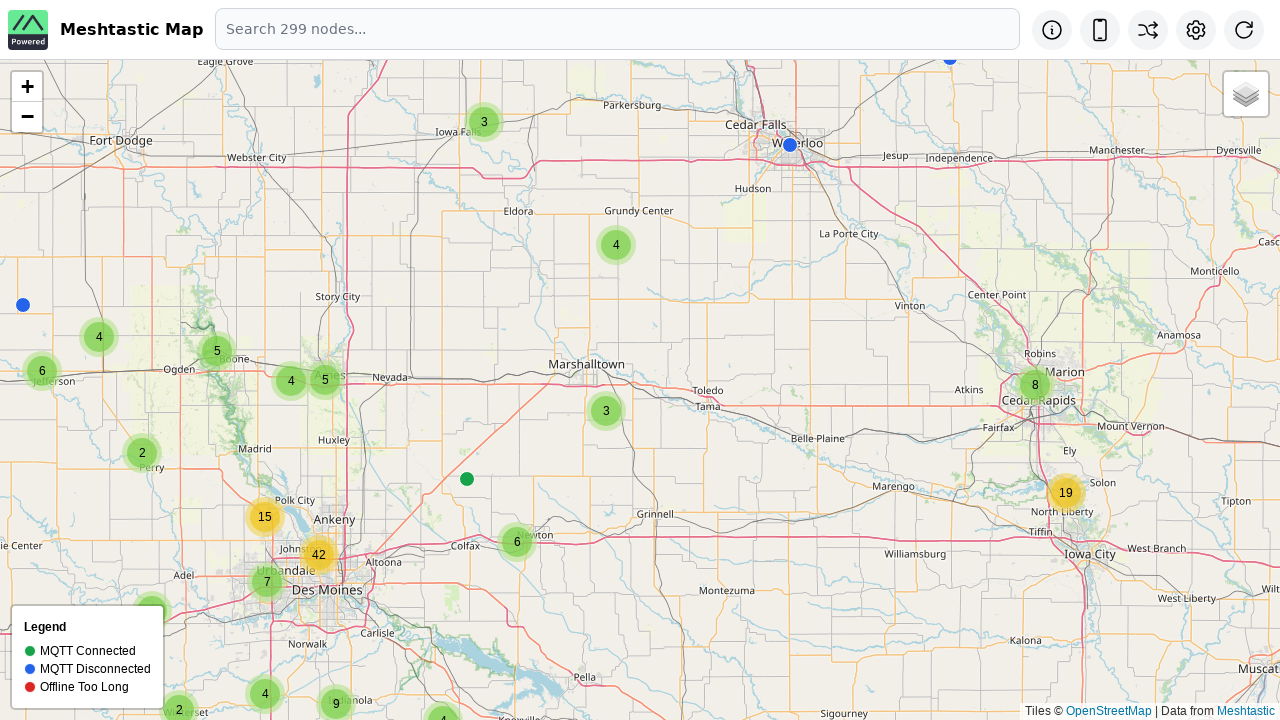